Navigates to Gmail homepage to verify the page loads successfully. This is a basic navigation test demonstrating parallel test execution.

Starting URL: http://www.gmail.com

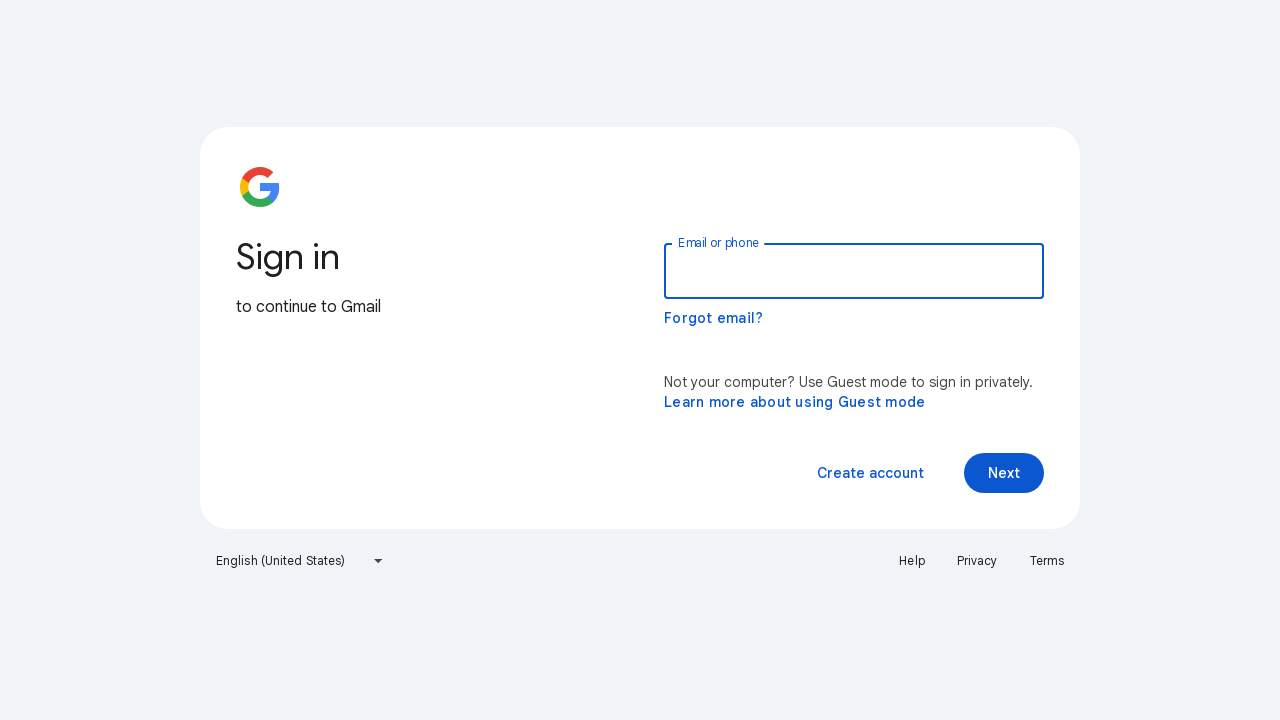

Navigated to Gmail homepage
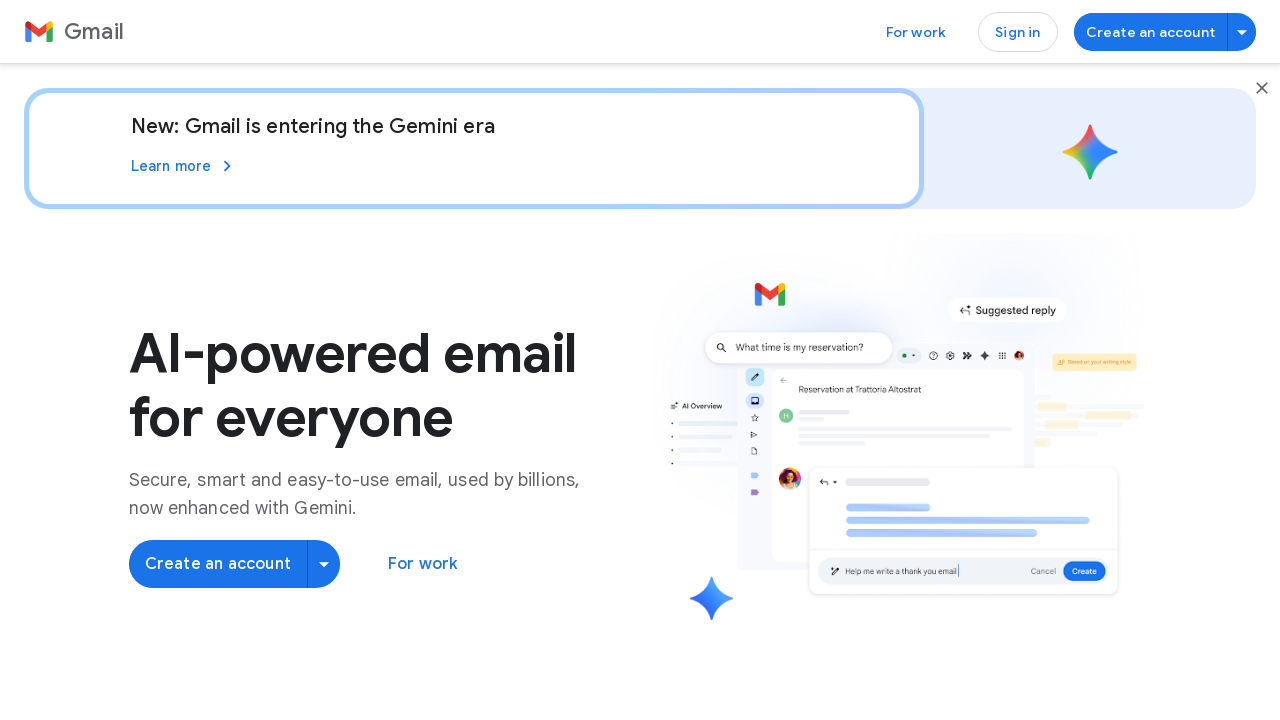

Gmail homepage loaded successfully (domcontentloaded)
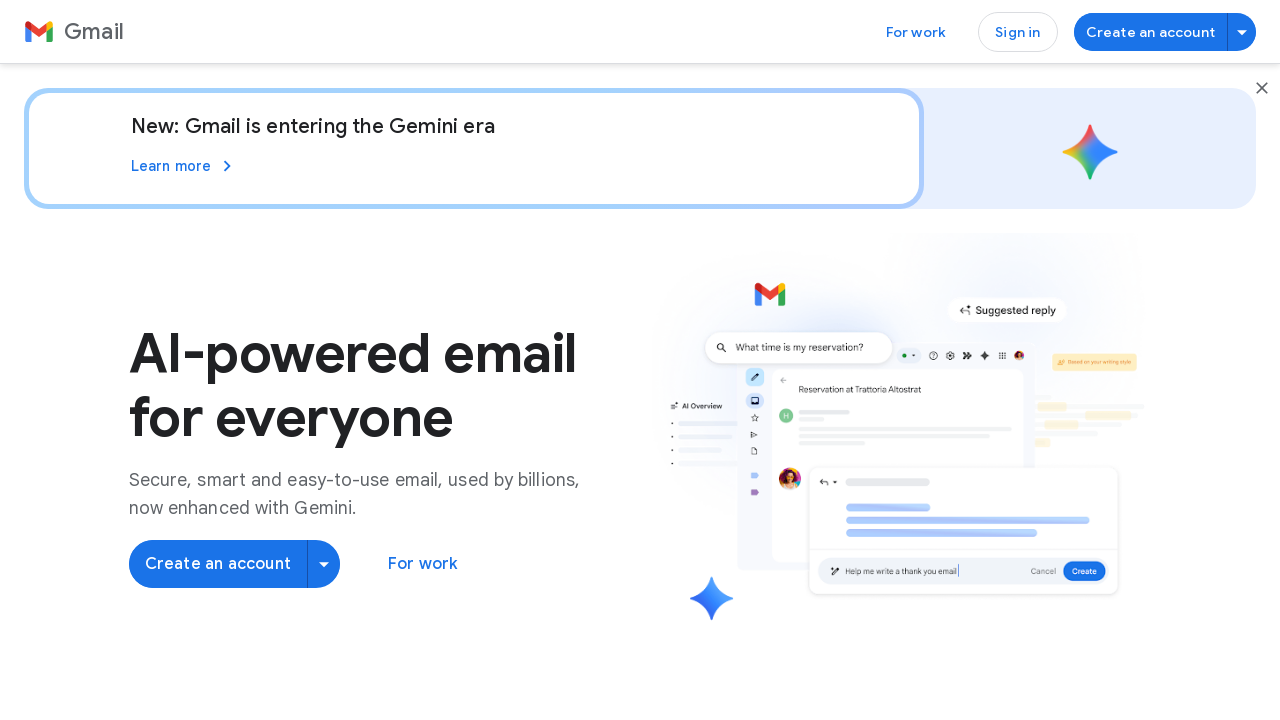

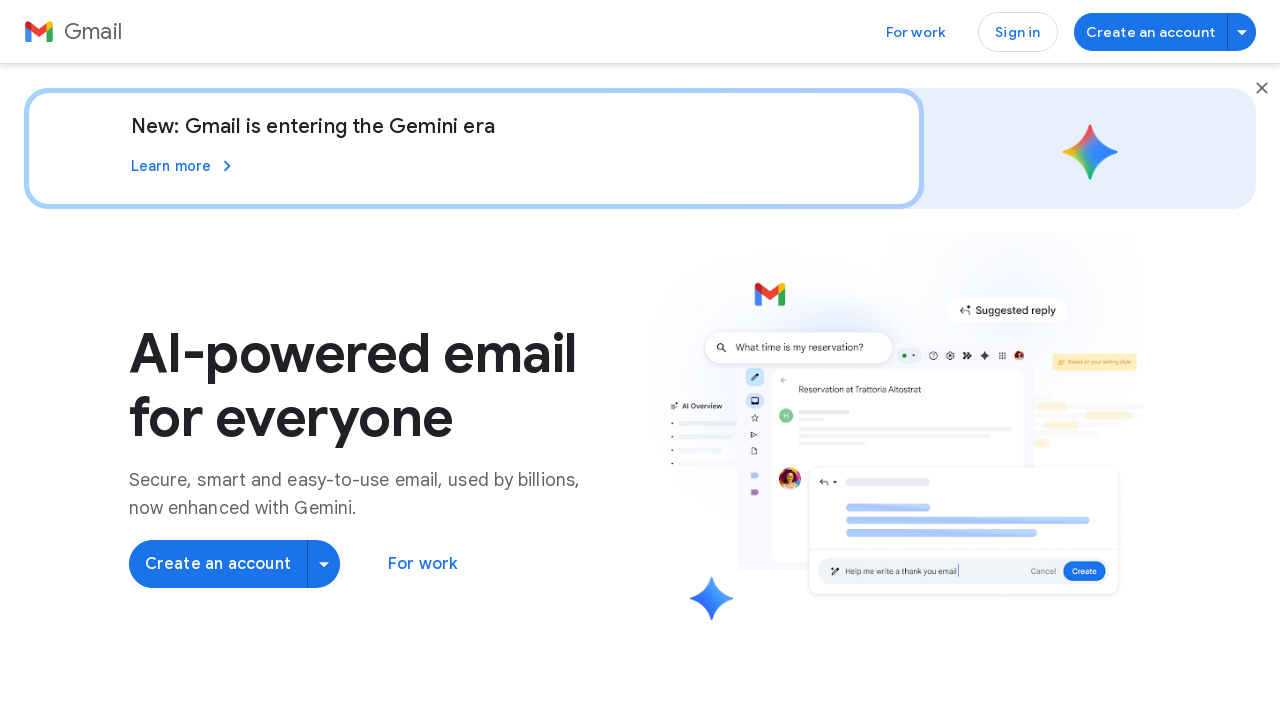